Searches for a stock on East Money website, navigates to the search results, then clicks on the "资讯" (News) and "公告" (Announcements) tabs to view stock information sections.

Starting URL: https://www.eastmoney.com/

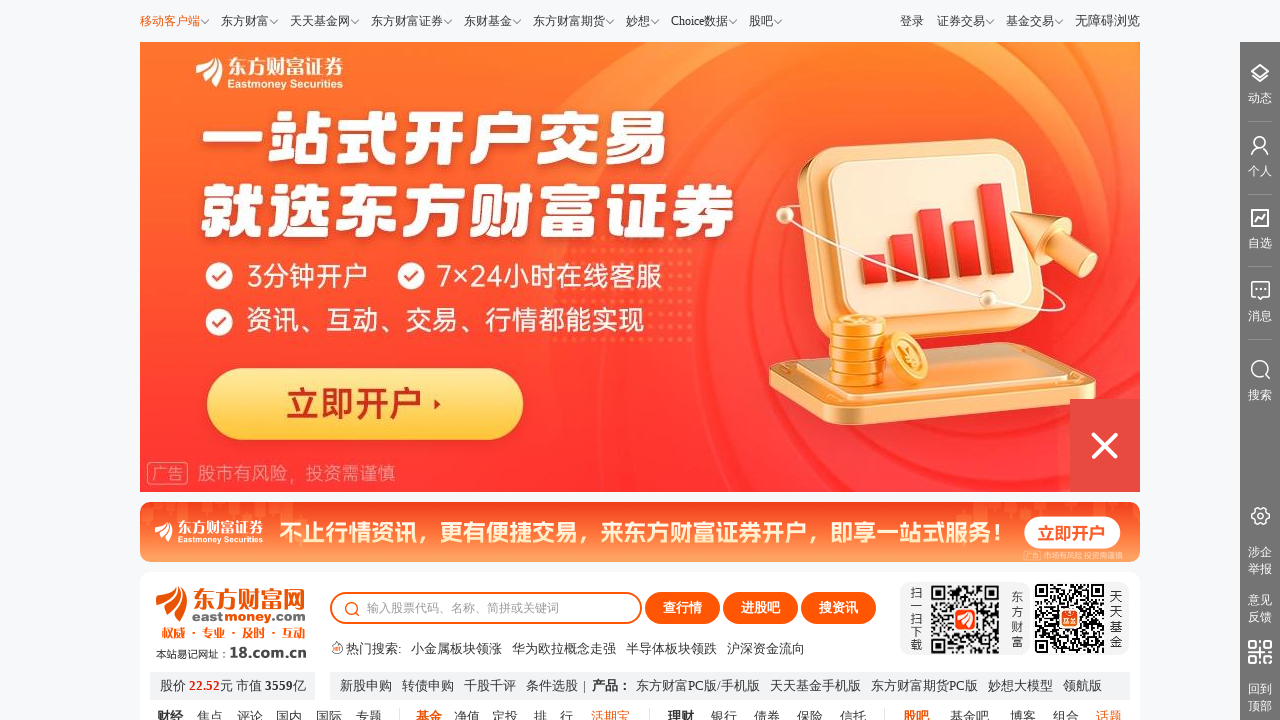

Filled search box with stock name '贵州茅台' on #code_suggest
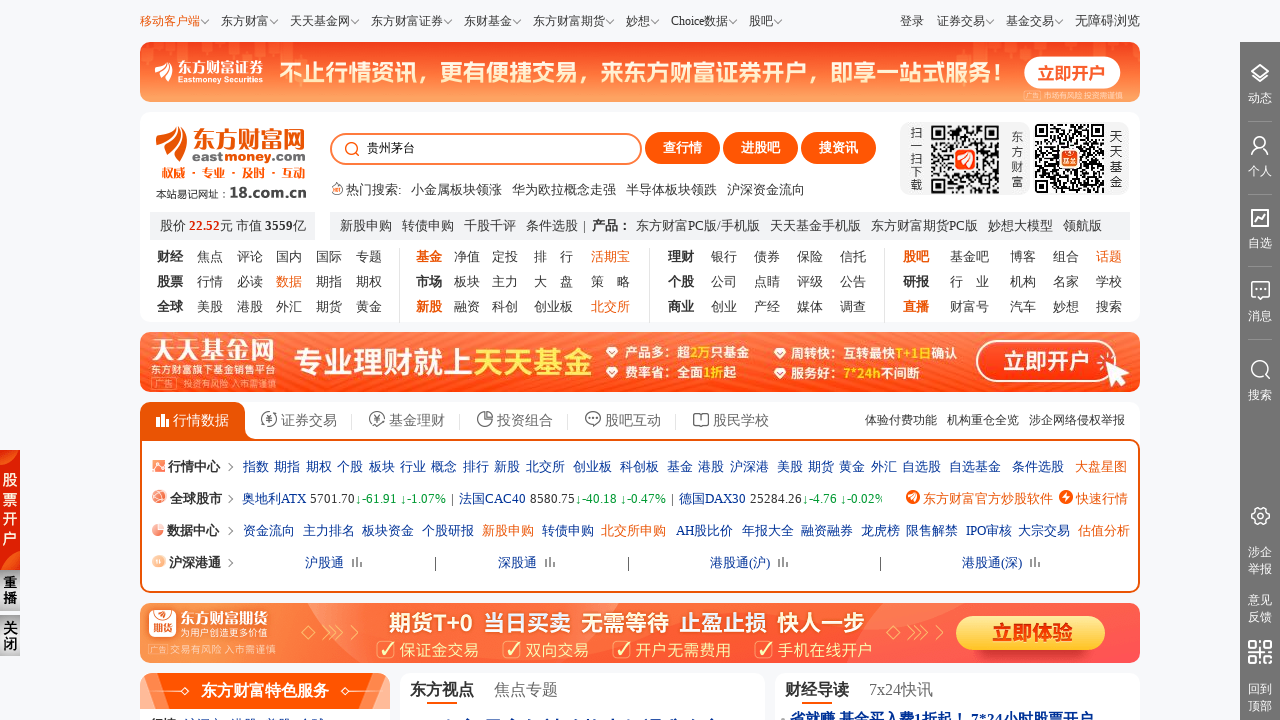

Pressed Enter to search for stock on #code_suggest
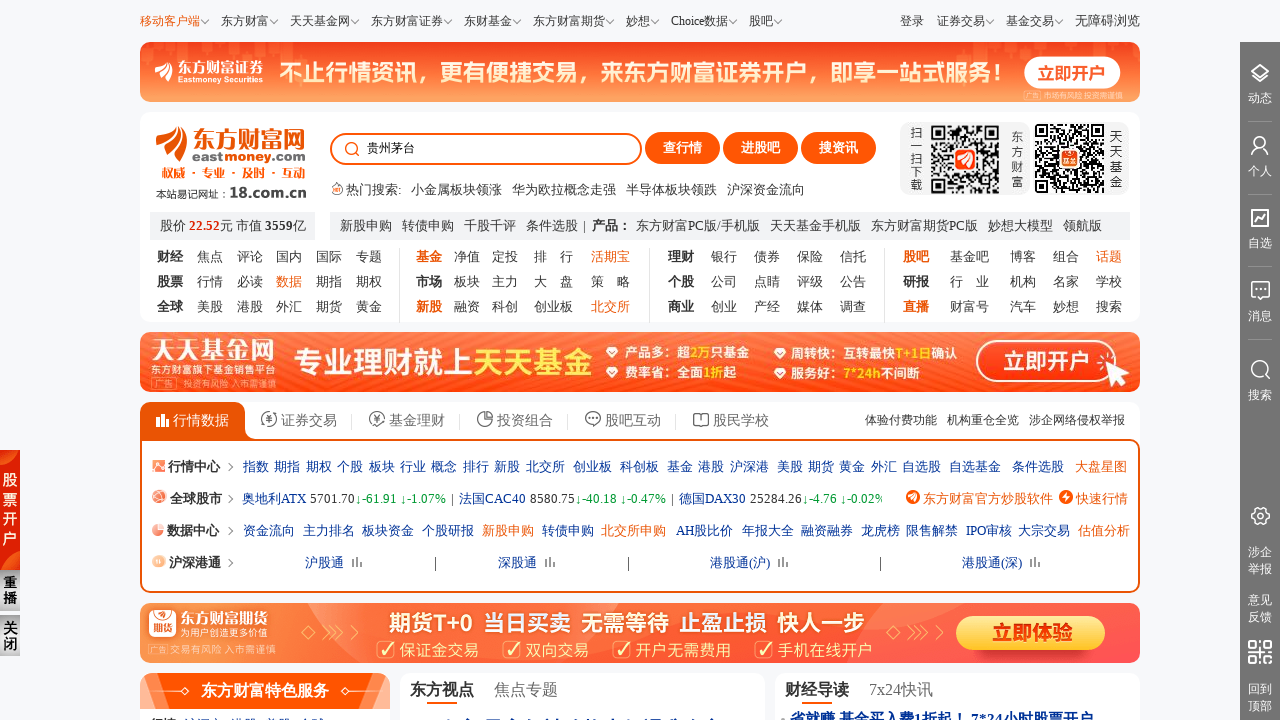

Waited 3 seconds for new page to open
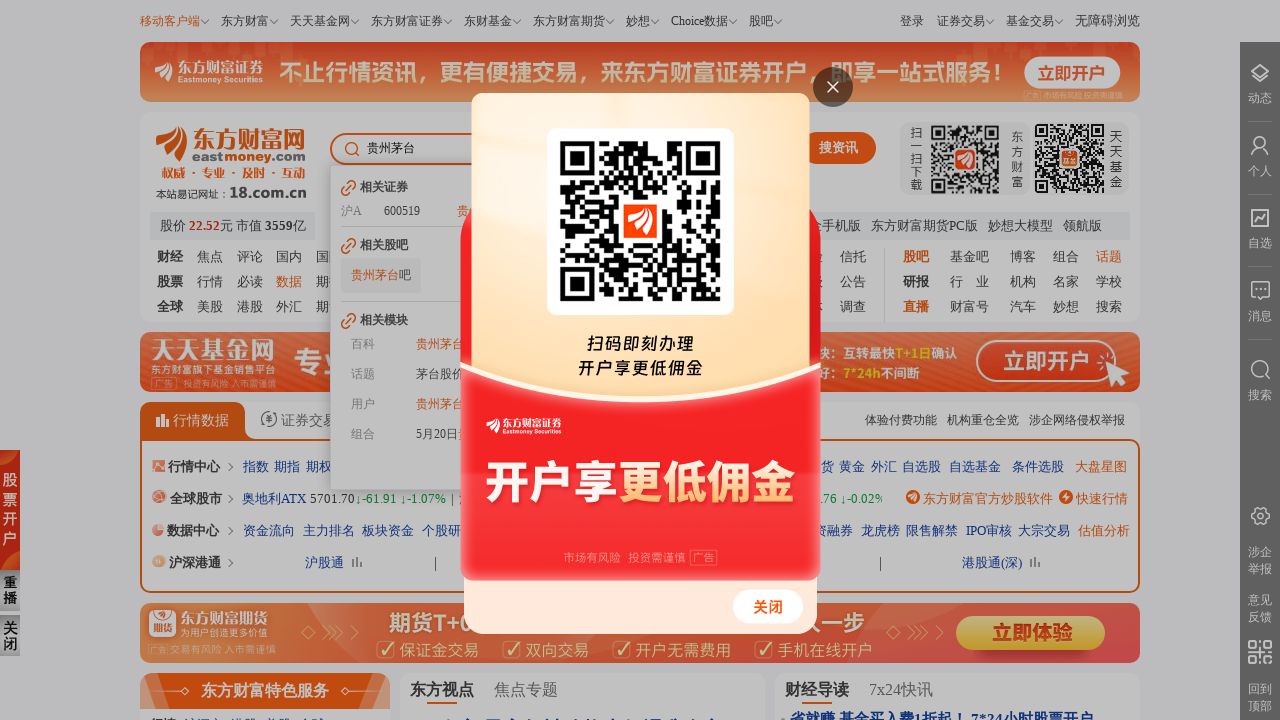

Switched to new page/tab with search results
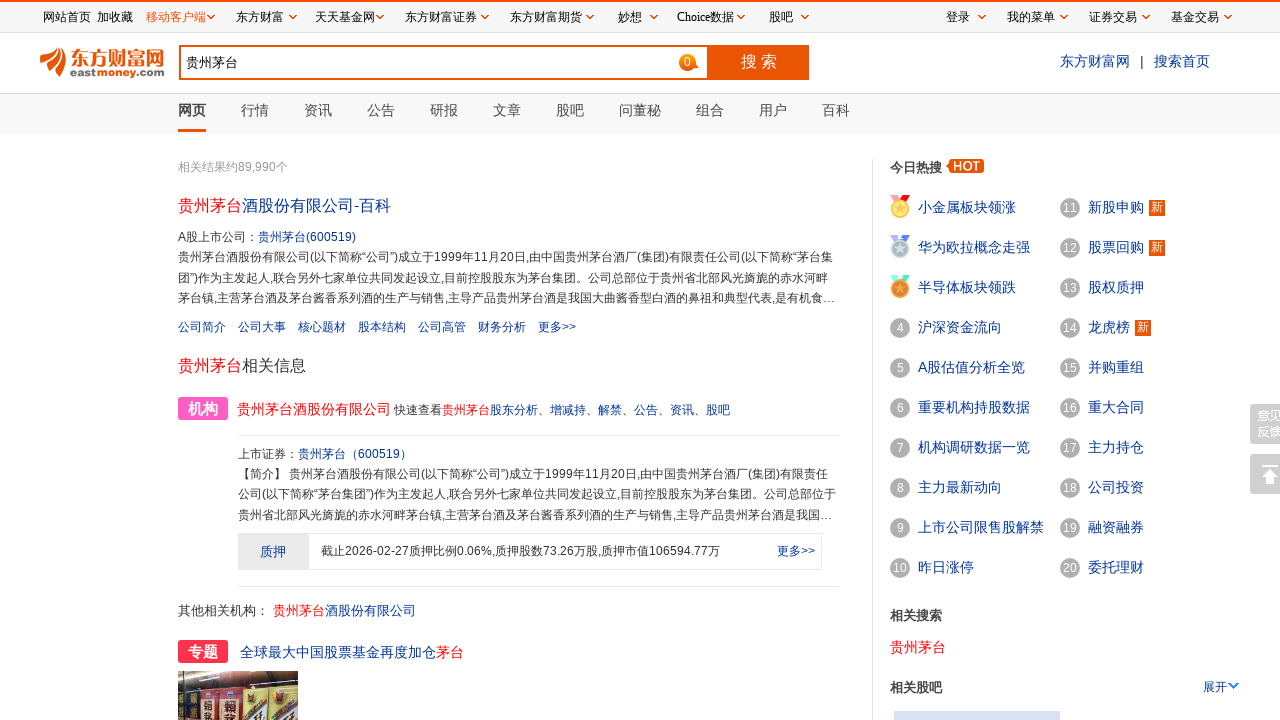

Search results page loaded successfully
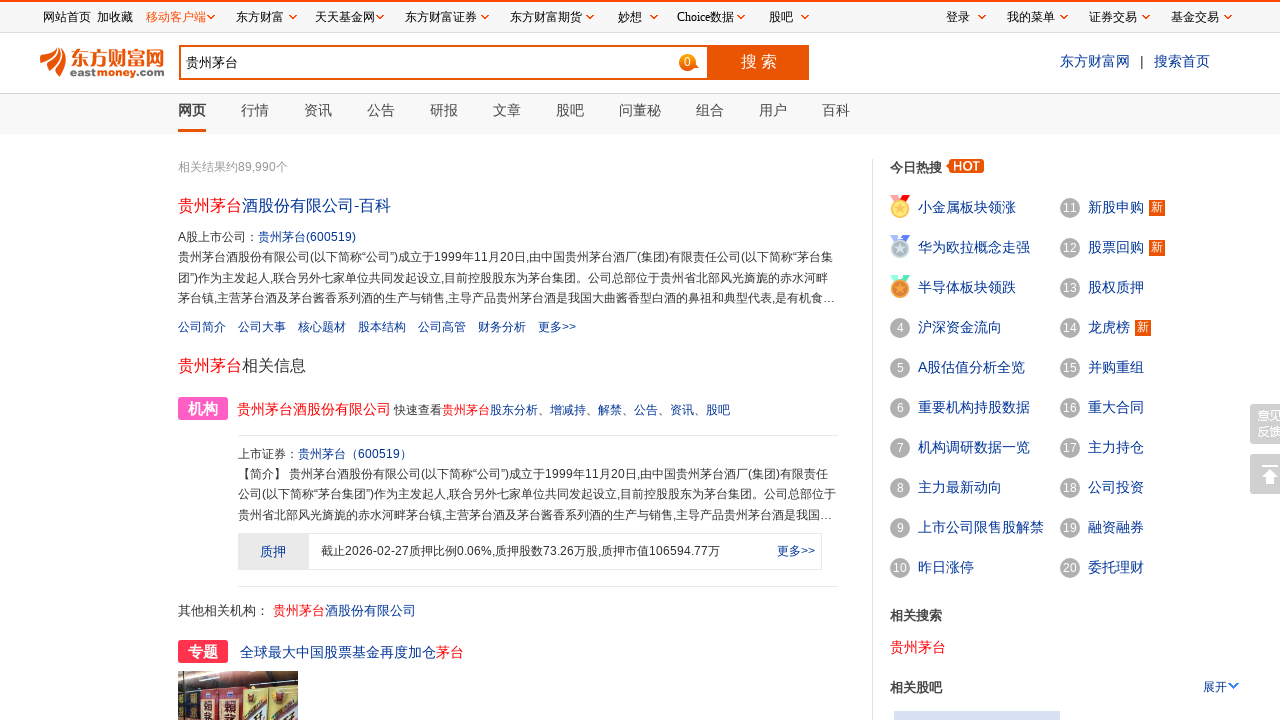

Clicked on '资讯' (News) tab at (318, 110) on text=资讯
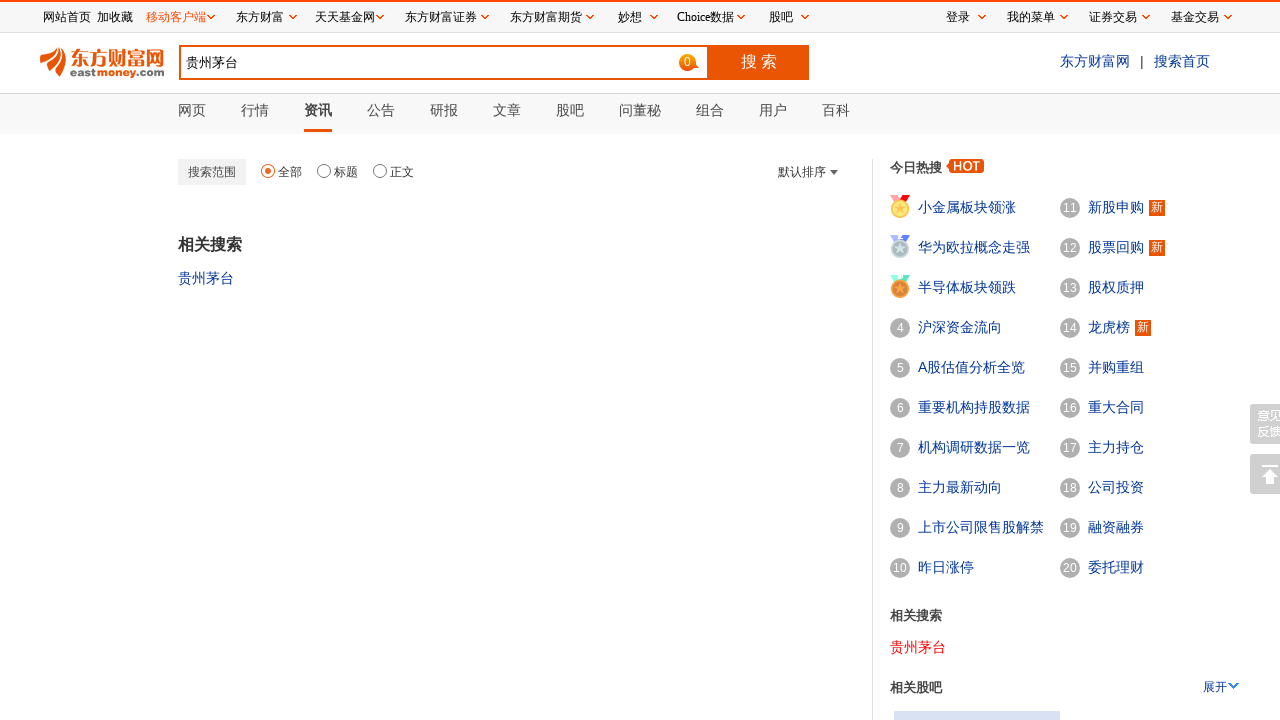

News items loaded successfully
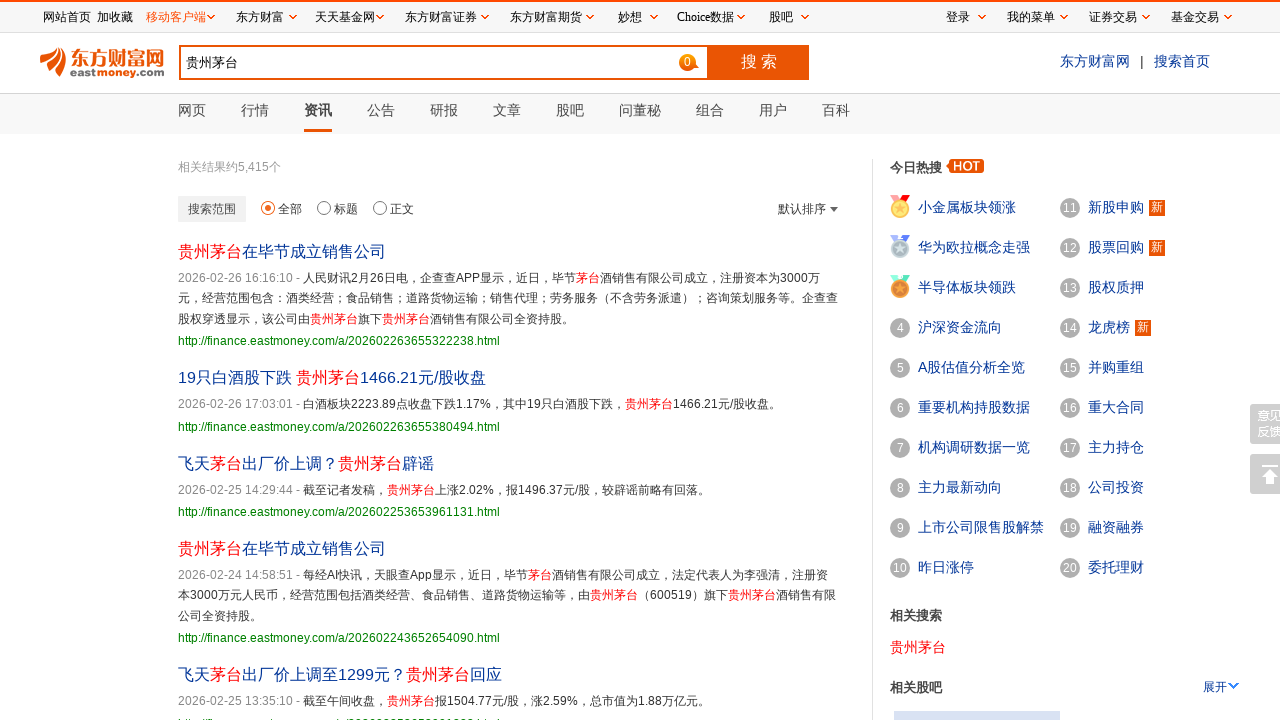

Clicked on '公告' (Announcements) tab at (381, 110) on text=公告
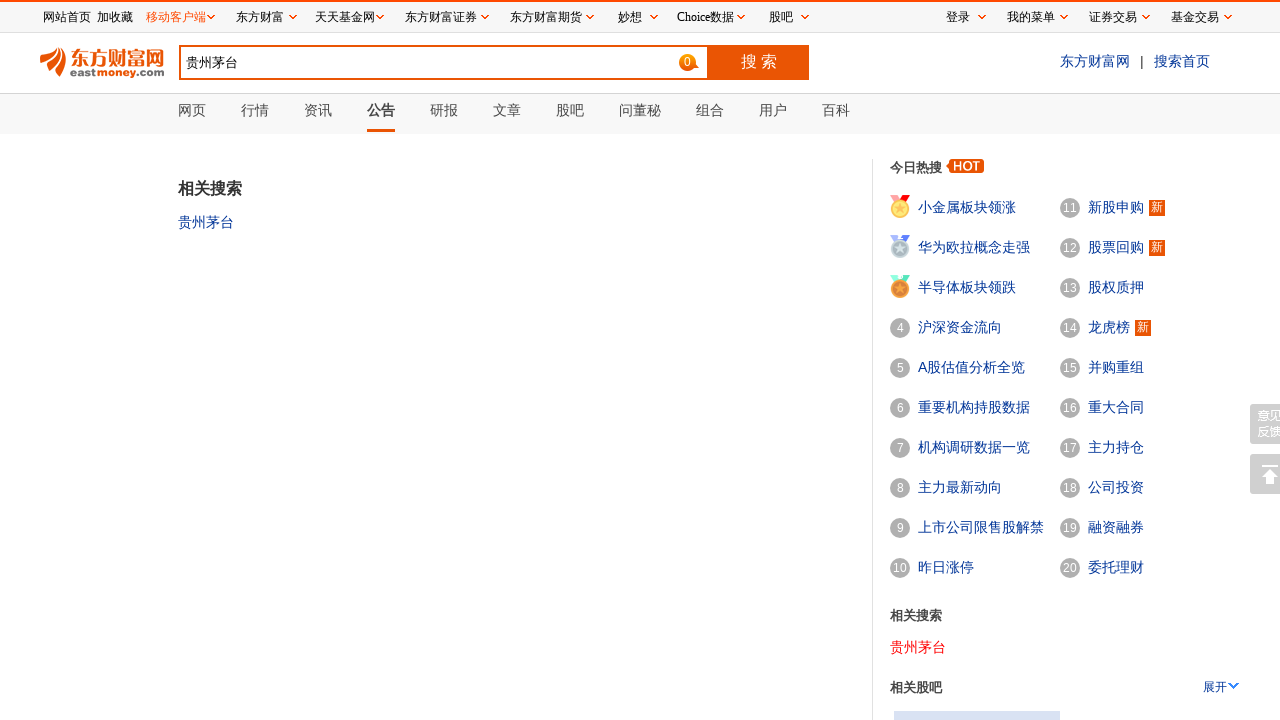

Announcement items loaded successfully
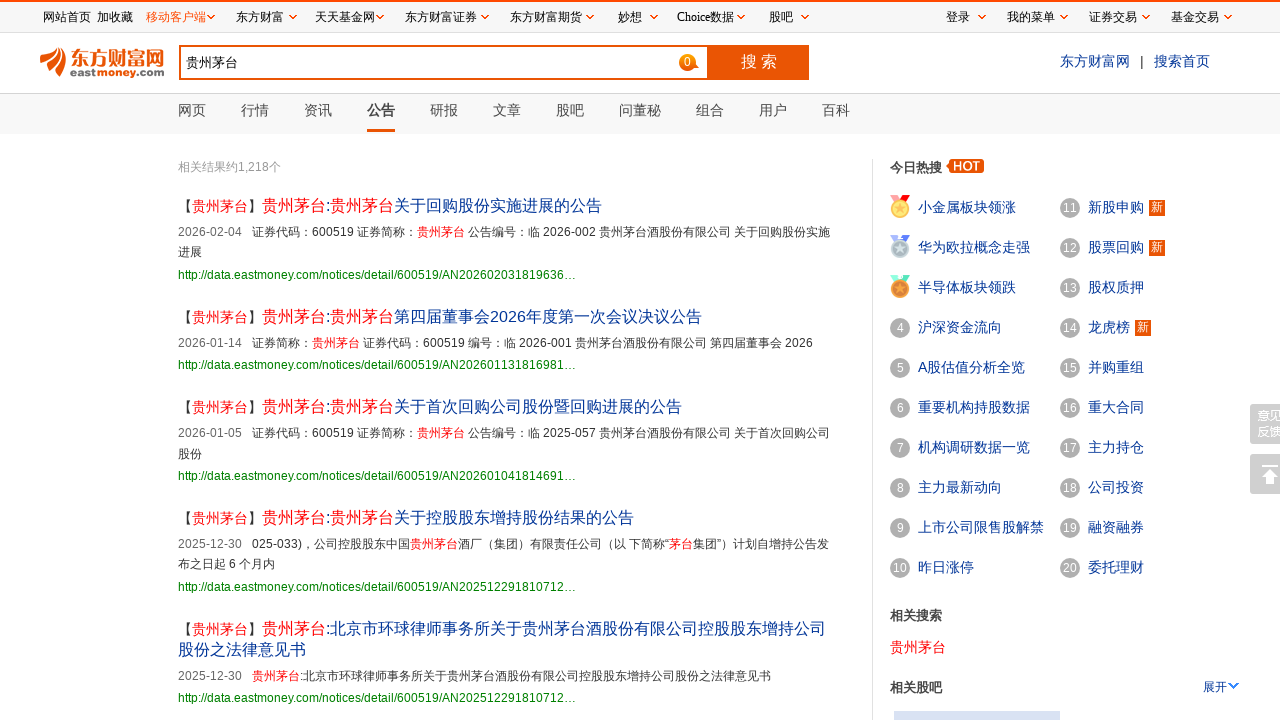

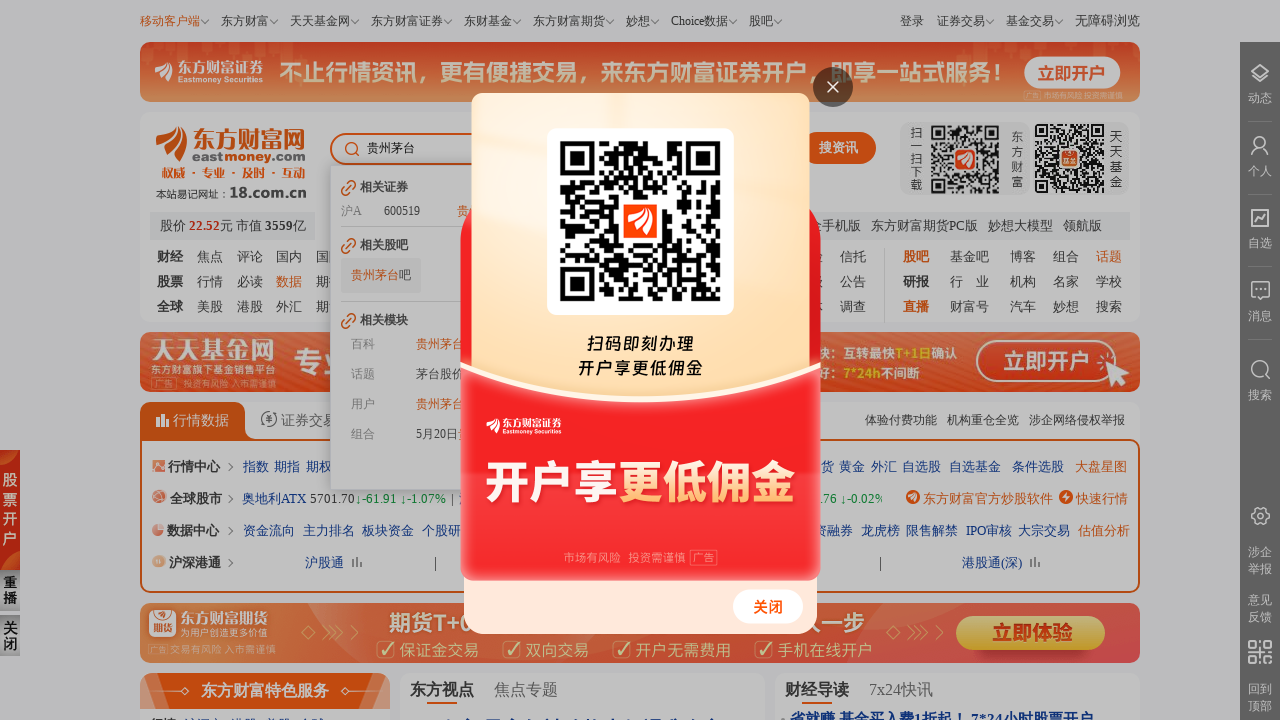